Tests registration validation when username field is empty

Starting URL: http://intershop5.skillbox.ru/

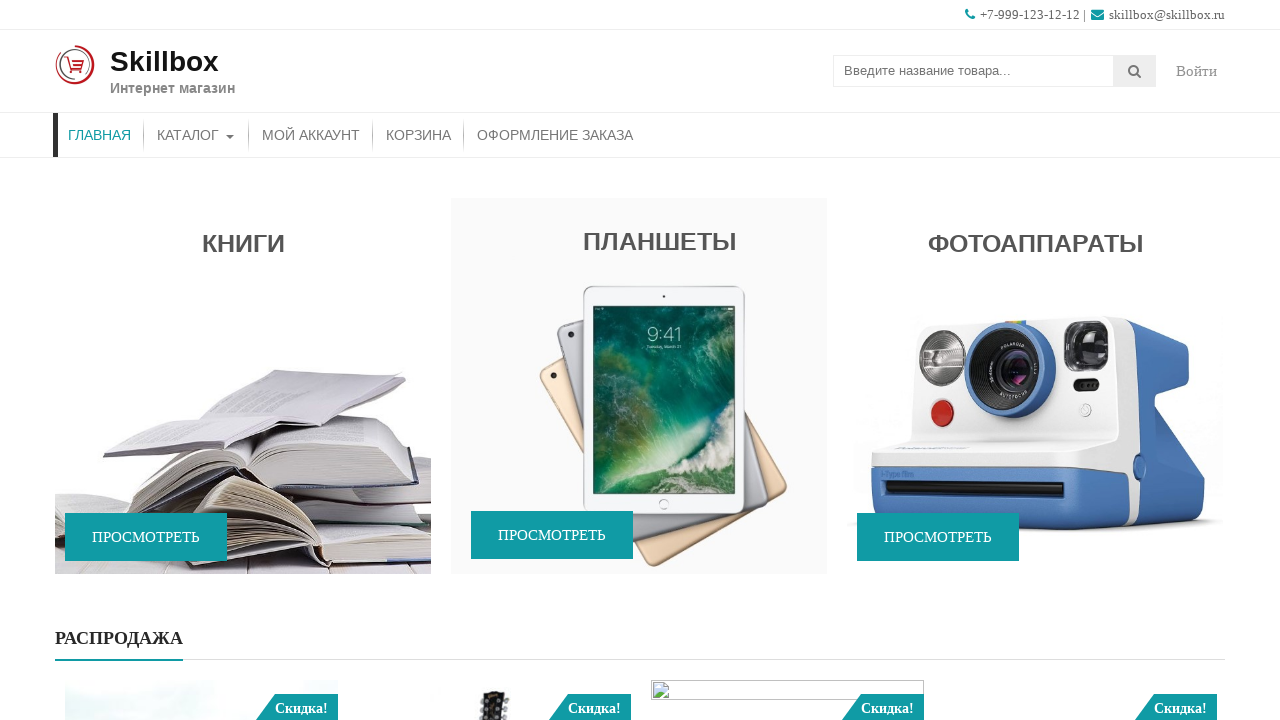

Clicked My Account button in header at (311, 135) on .menu-item-30 a
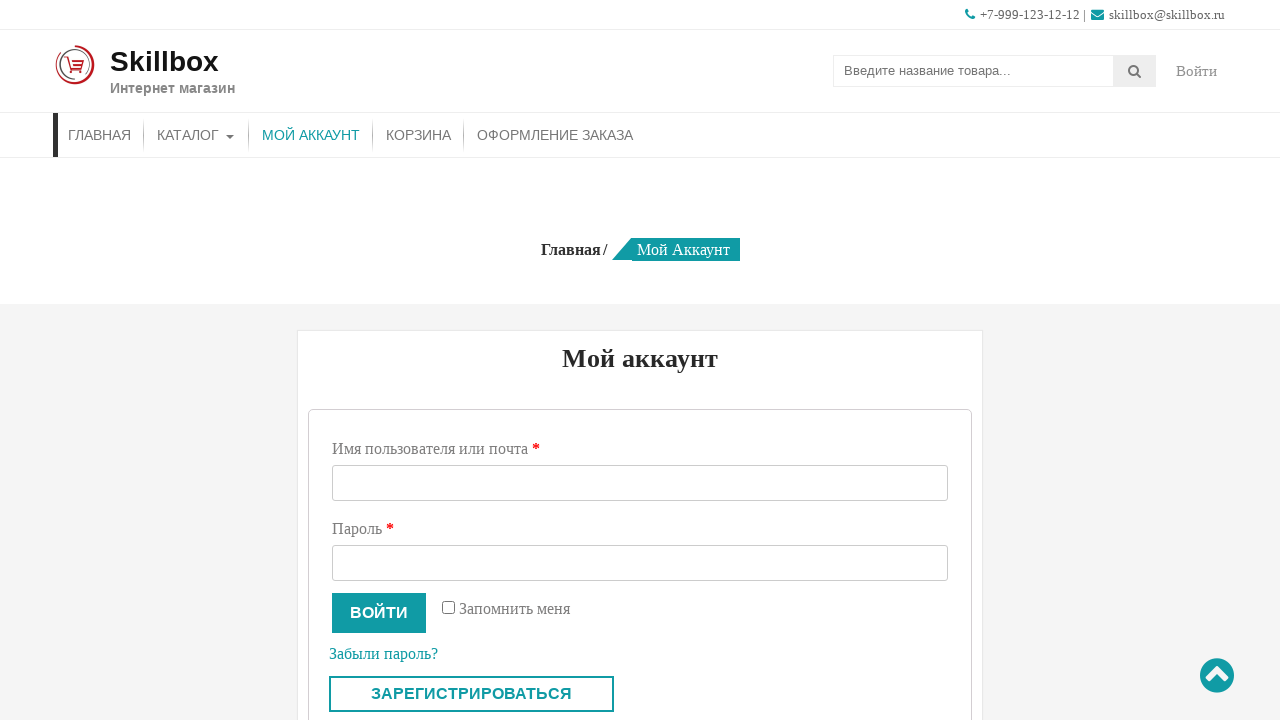

Clicked Register button in auth form at (472, 694) on .custom-register-button
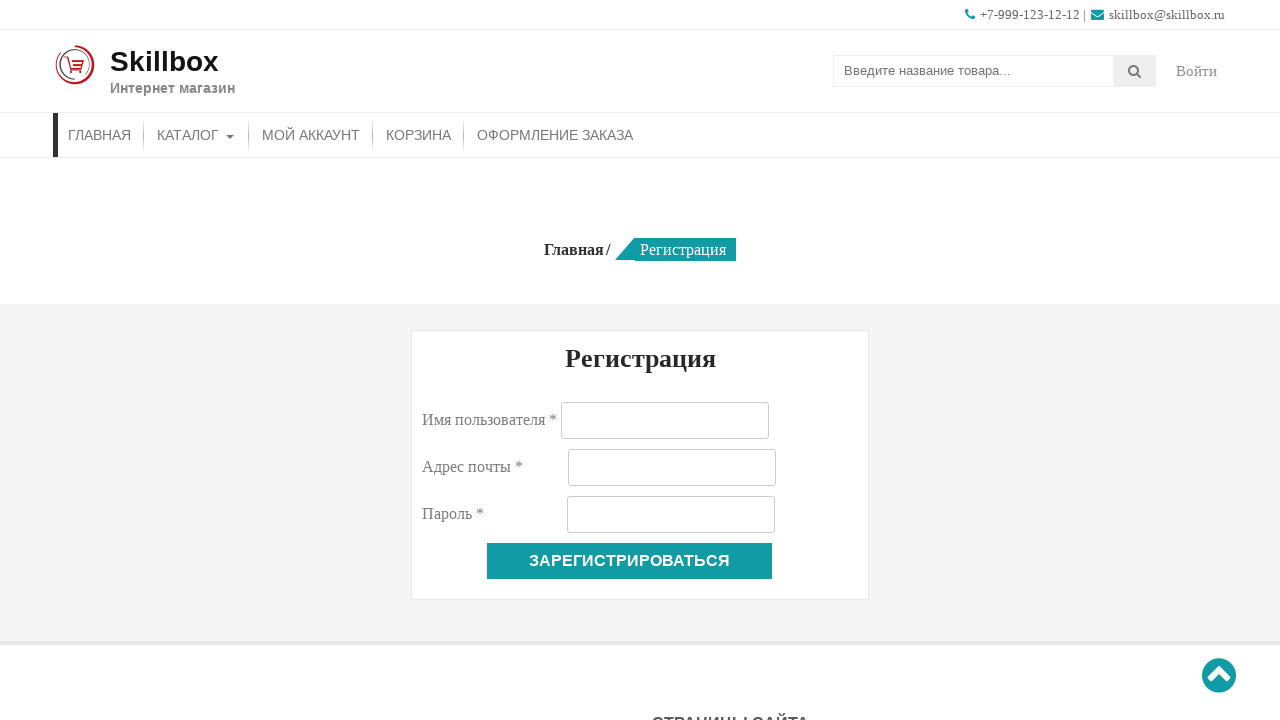

Filled email field with 'user7a8c4e21@example.com' on #reg_email
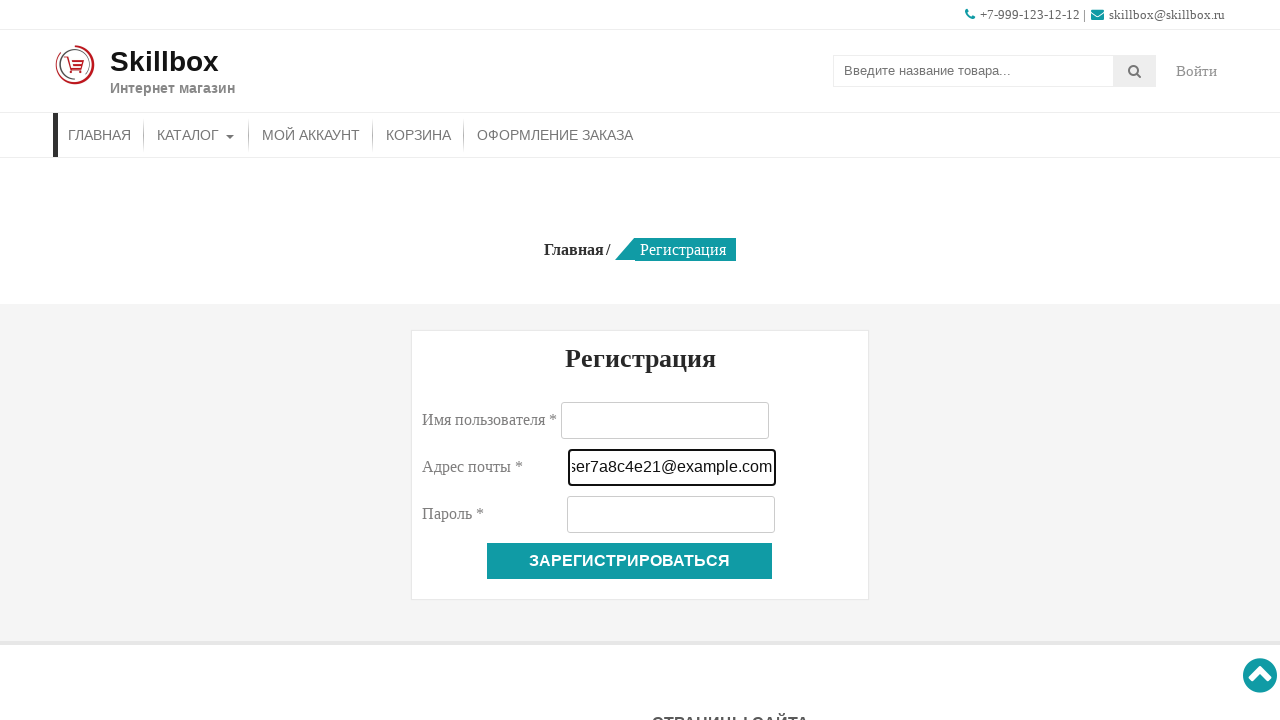

Filled password field with 'pass7a8c4e21' on #reg_password
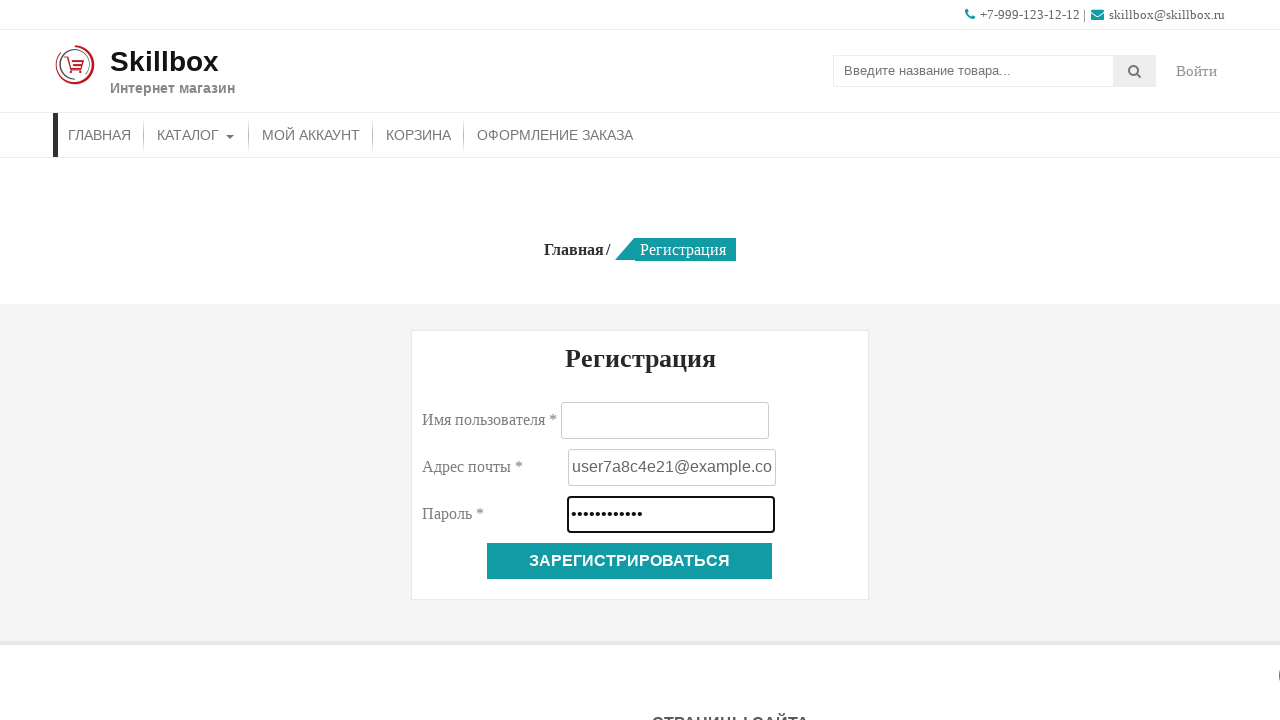

Submitted registration form with empty username field at (630, 561) on .woocommerce-Button
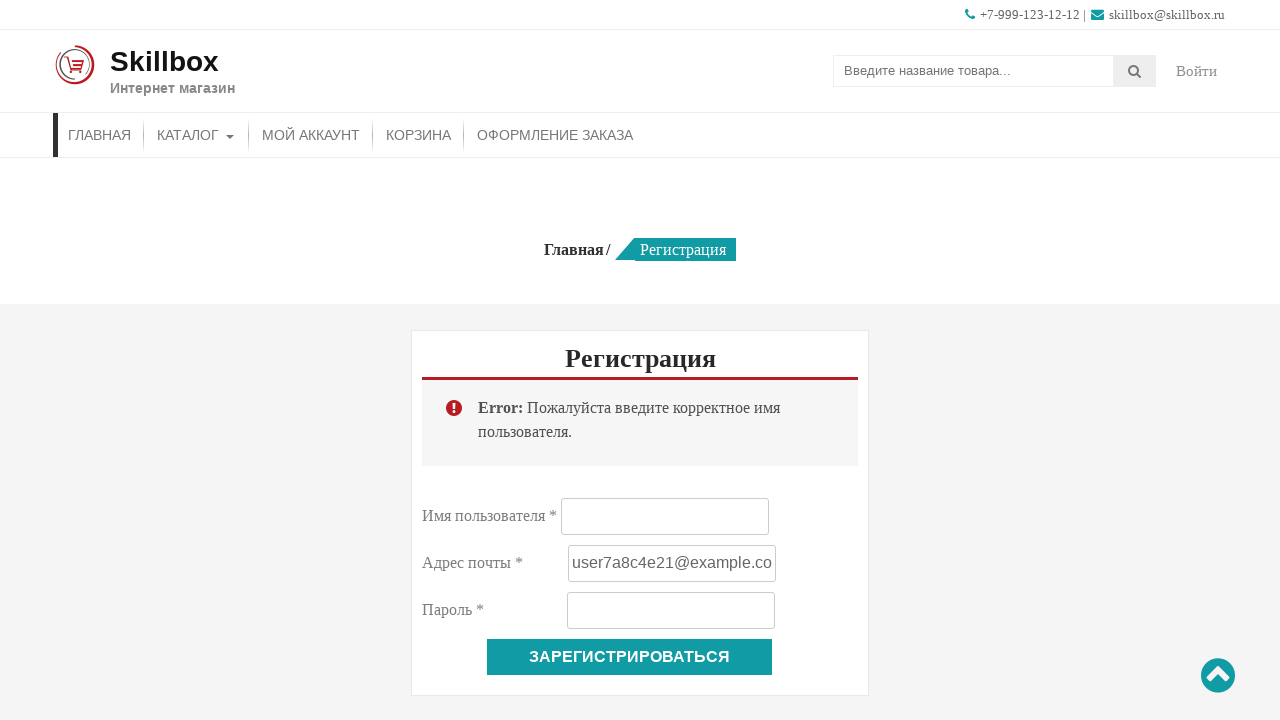

Username required error message appeared
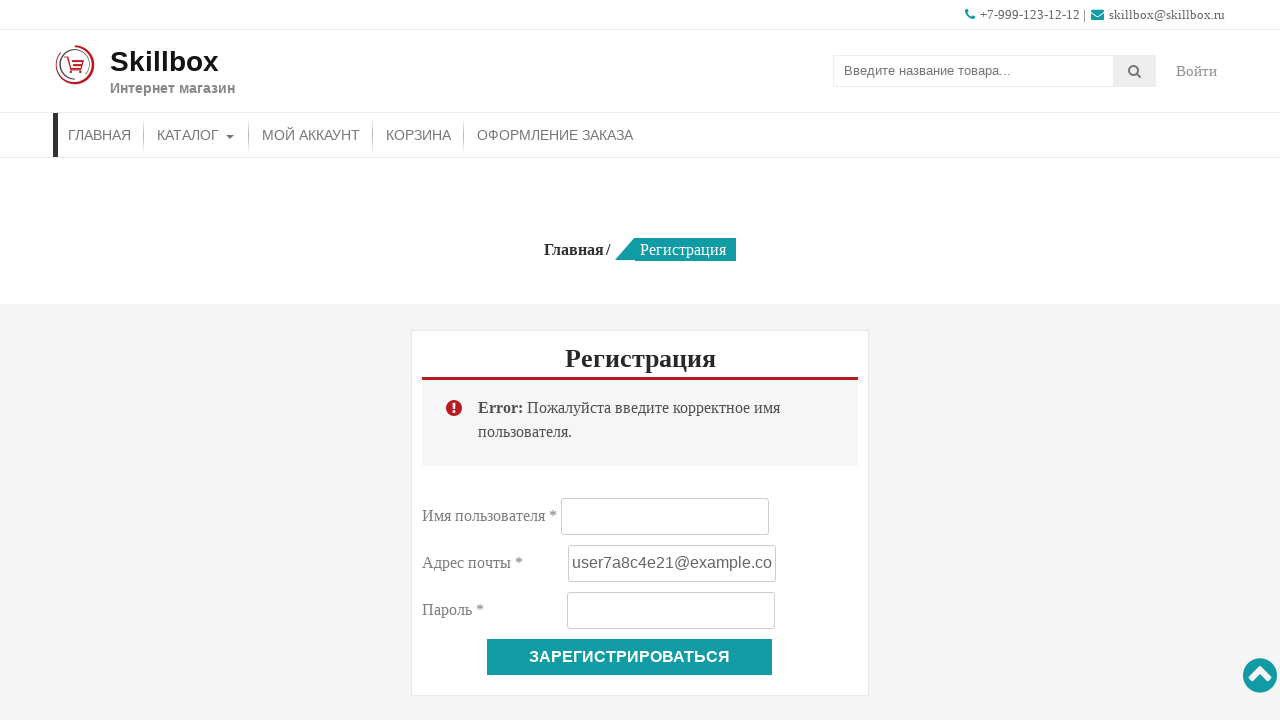

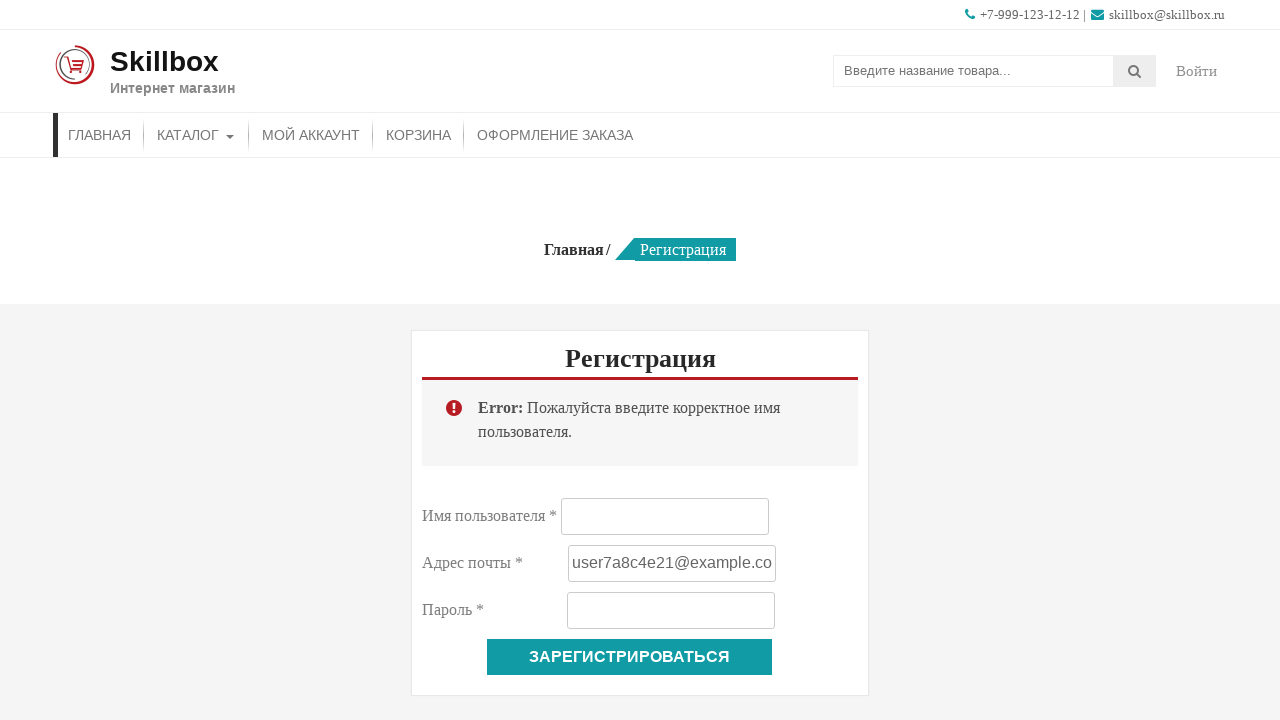